Navigates to Expedia homepage and clicks on the Flights tab to switch to flight search mode

Starting URL: https://www.expedia.com/

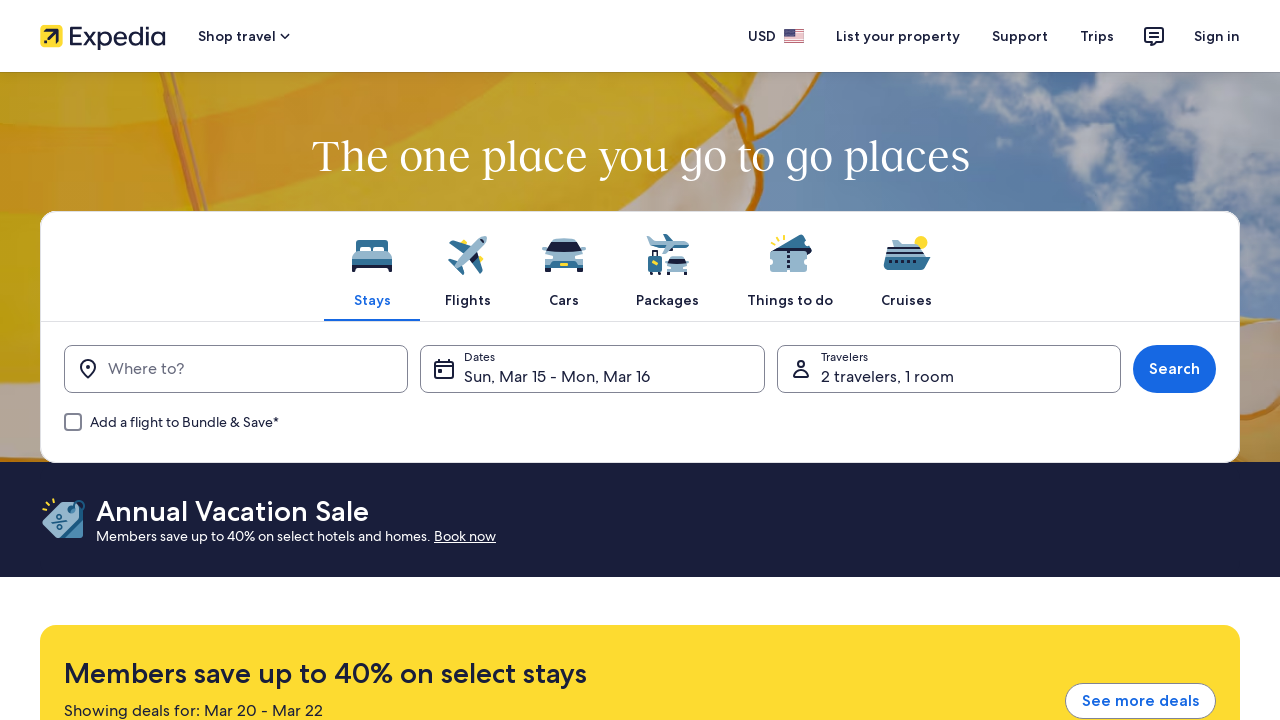

Waited for Expedia homepage to fully load (networkidle)
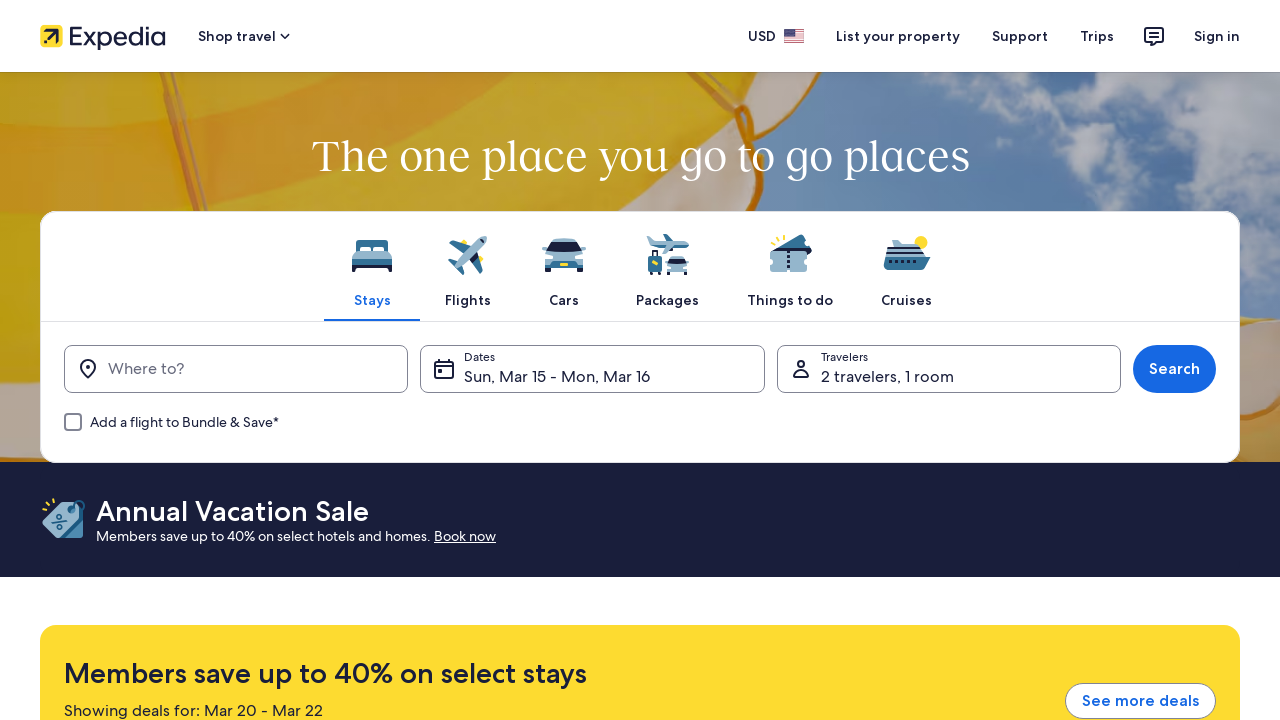

Flights tab became visible
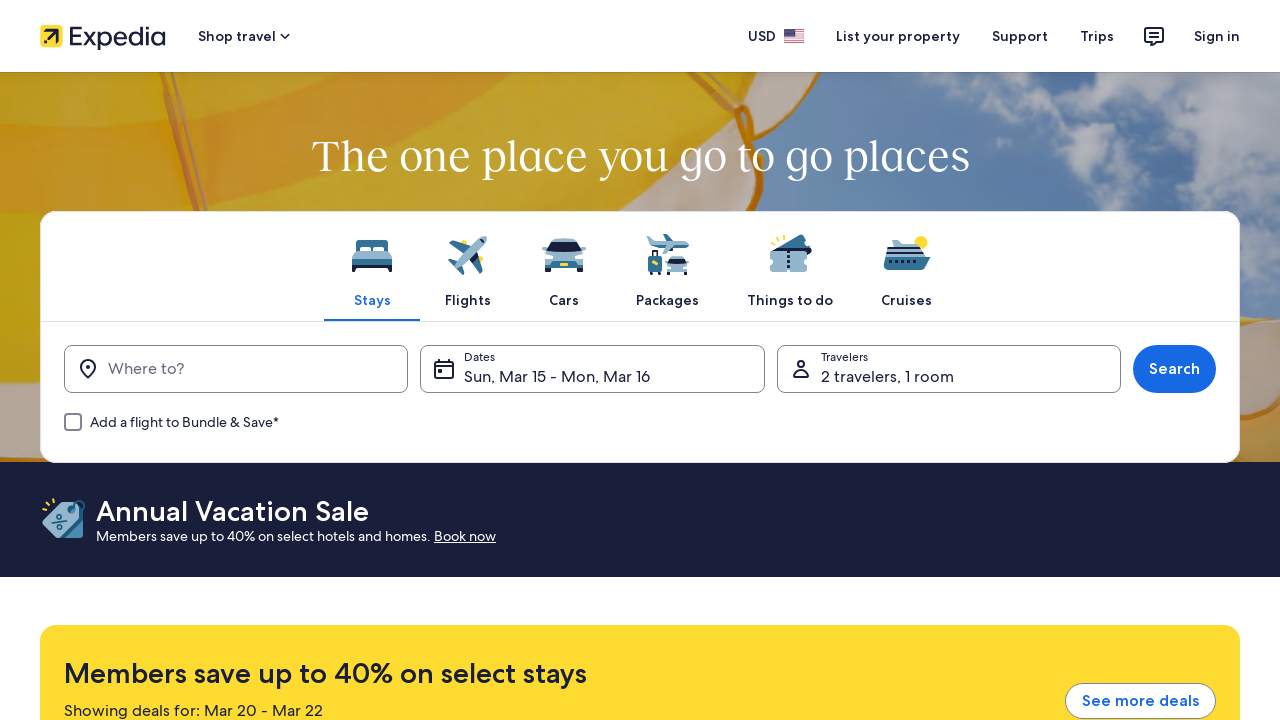

Clicked on the Flights tab to switch to flight search mode at (168, 360) on (//span[@class='uitk-tab-text'])[2]
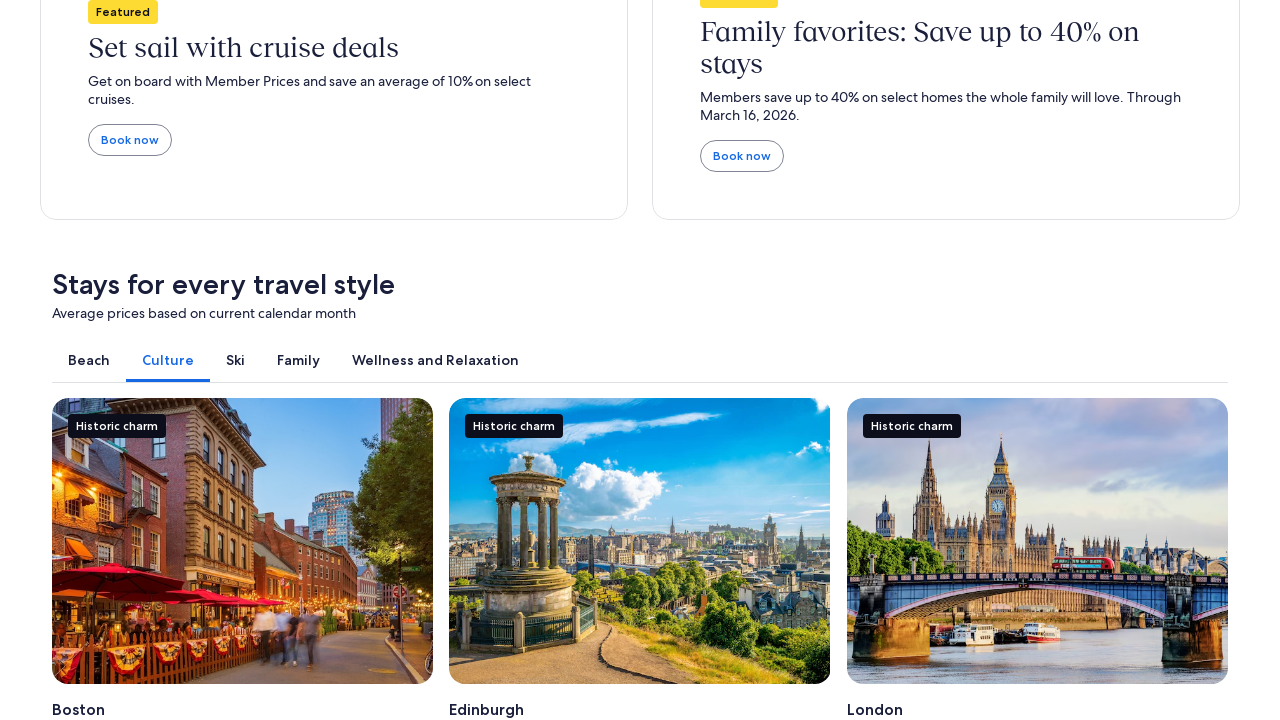

Waited for flight search content to fully load (networkidle)
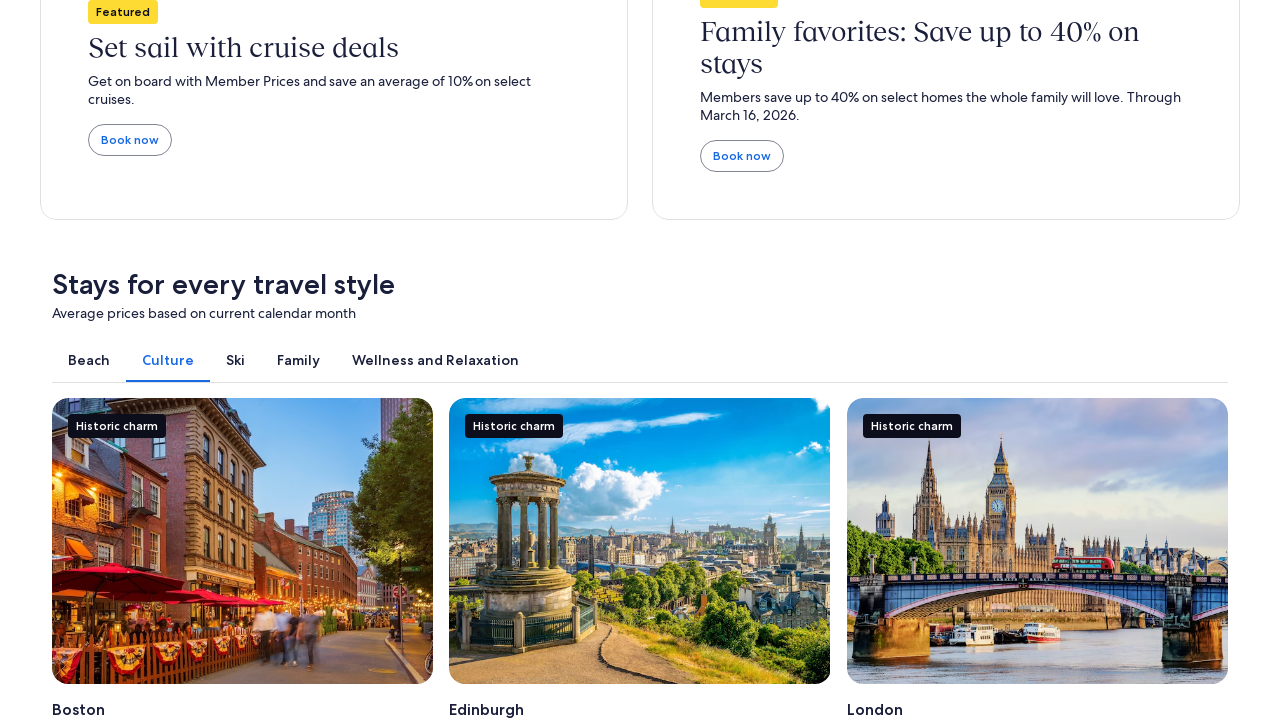

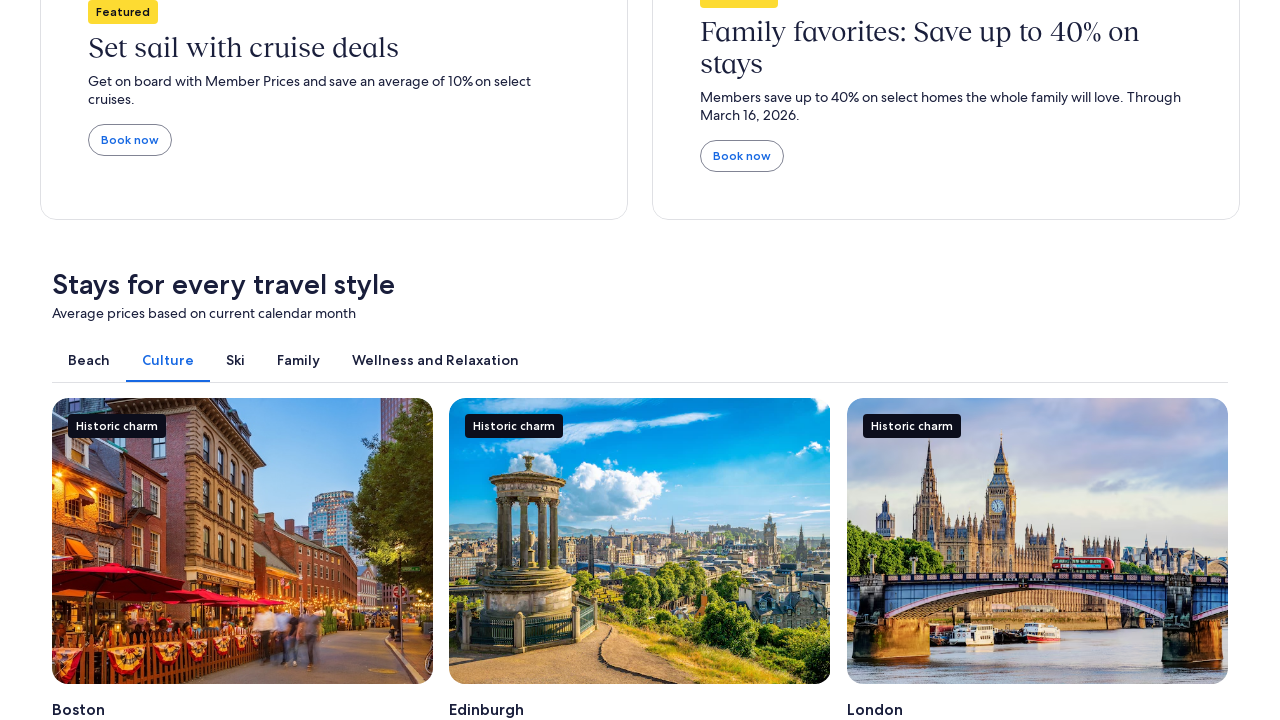